Tests JavaScript prompt alert handling on W3Schools by switching to an iframe, clicking a button that triggers a prompt, entering text into the alert, accepting it, and verifying the entered text appears on the page

Starting URL: https://www.w3schools.com/js/tryit.asp?filename=tryjs_prompt

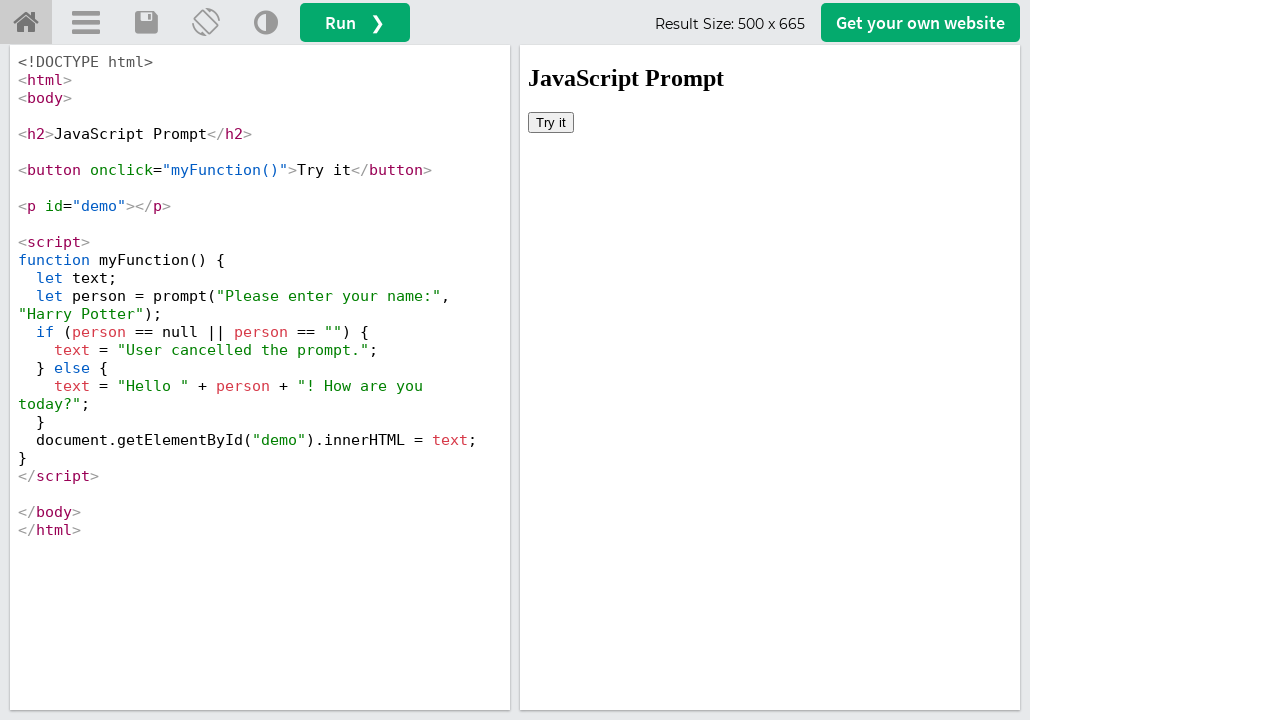

Waited for iframe #iframeResult to load
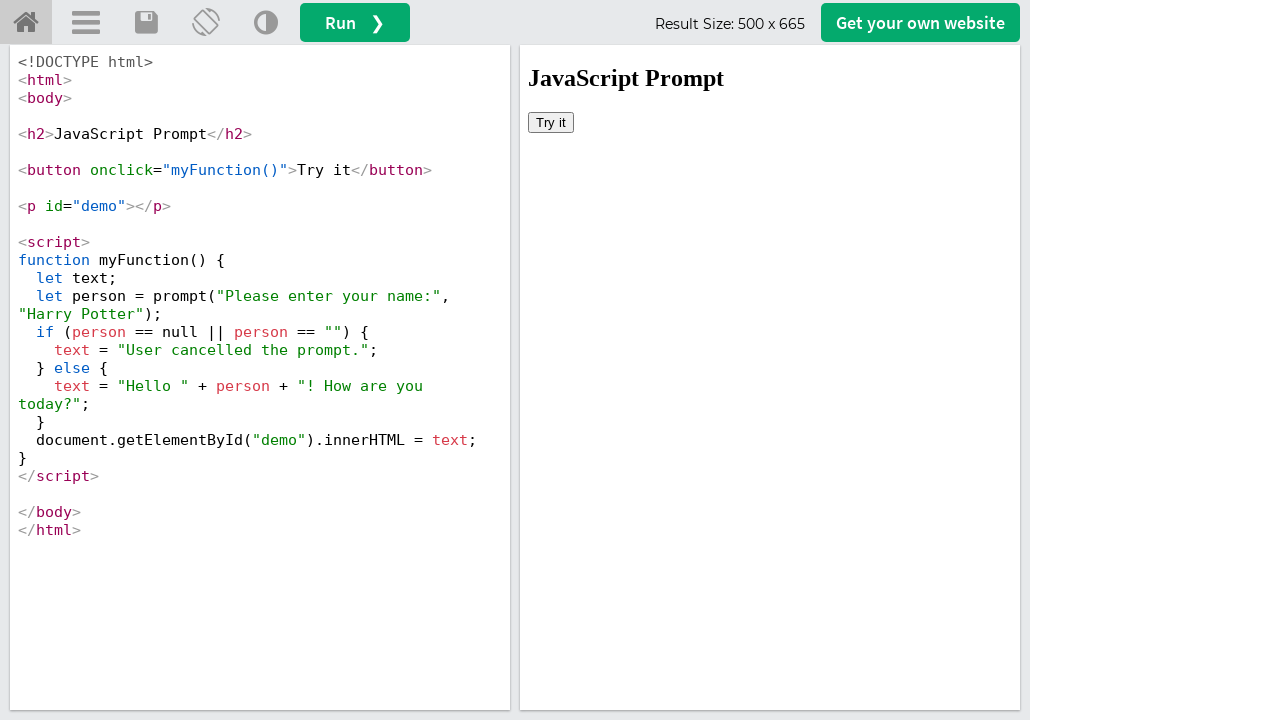

Located iframe #iframeResult for frame switching
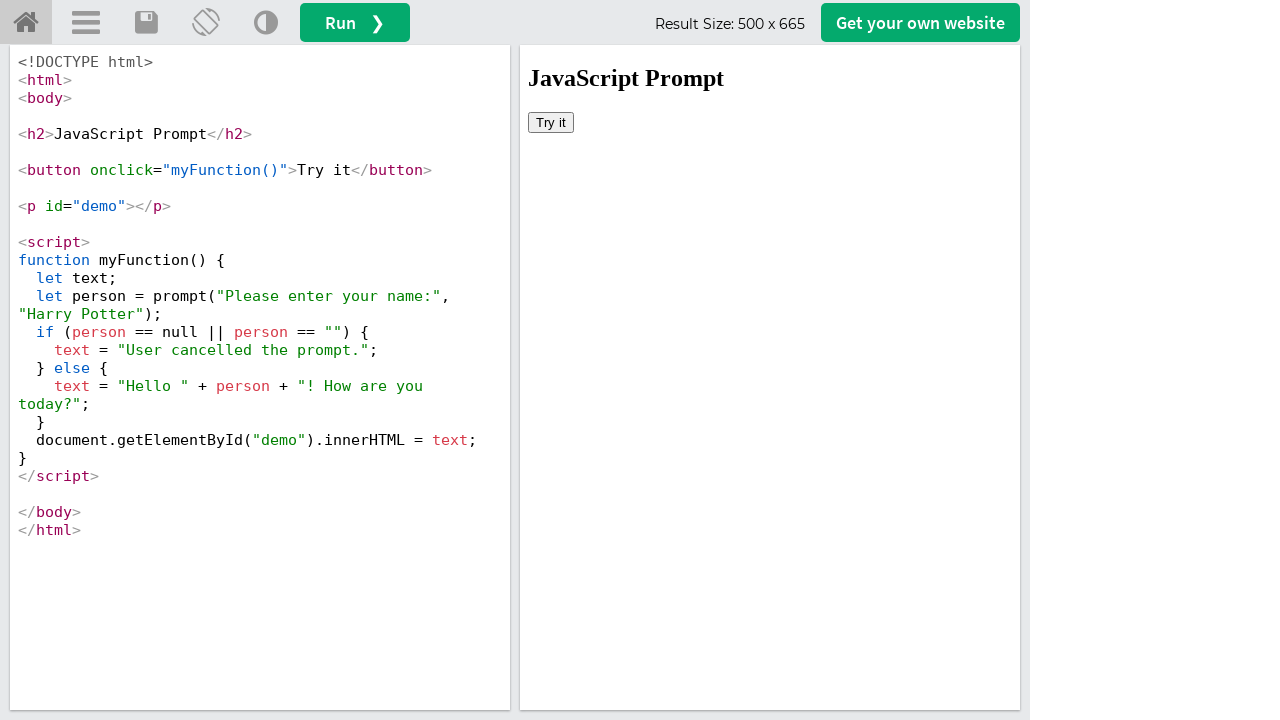

Clicked button with onclick='myFunction()' in iframe at (551, 122) on #iframeResult >> internal:control=enter-frame >> xpath=//button[@onclick='myFunc
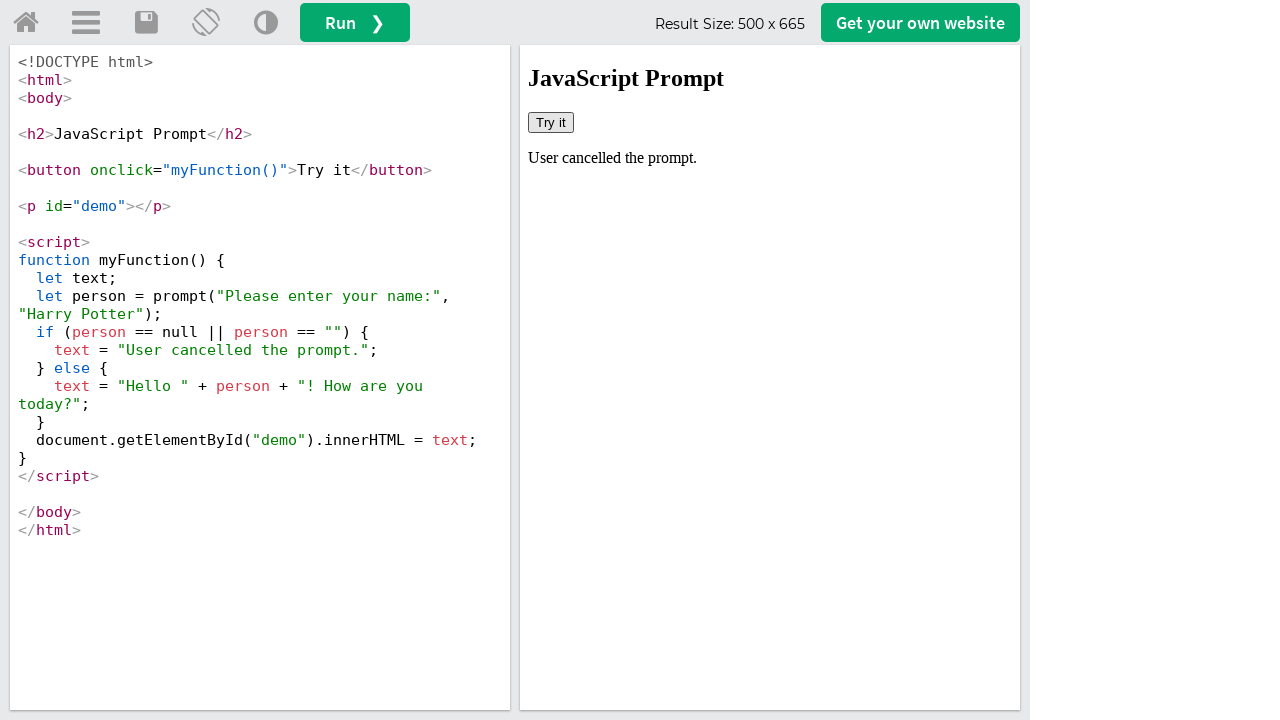

Set up dialog handler to accept prompts with text 'TestUser789'
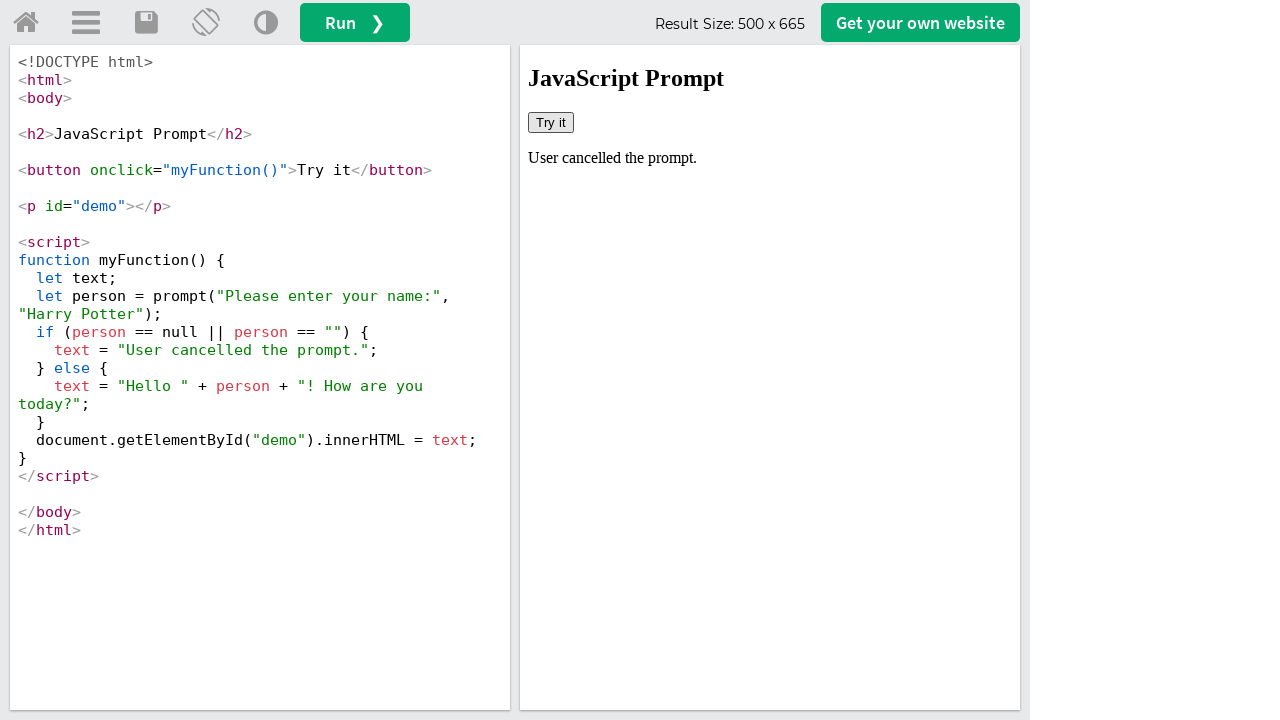

Clicked button again to trigger prompt with handler active at (551, 122) on #iframeResult >> internal:control=enter-frame >> xpath=//button[@onclick='myFunc
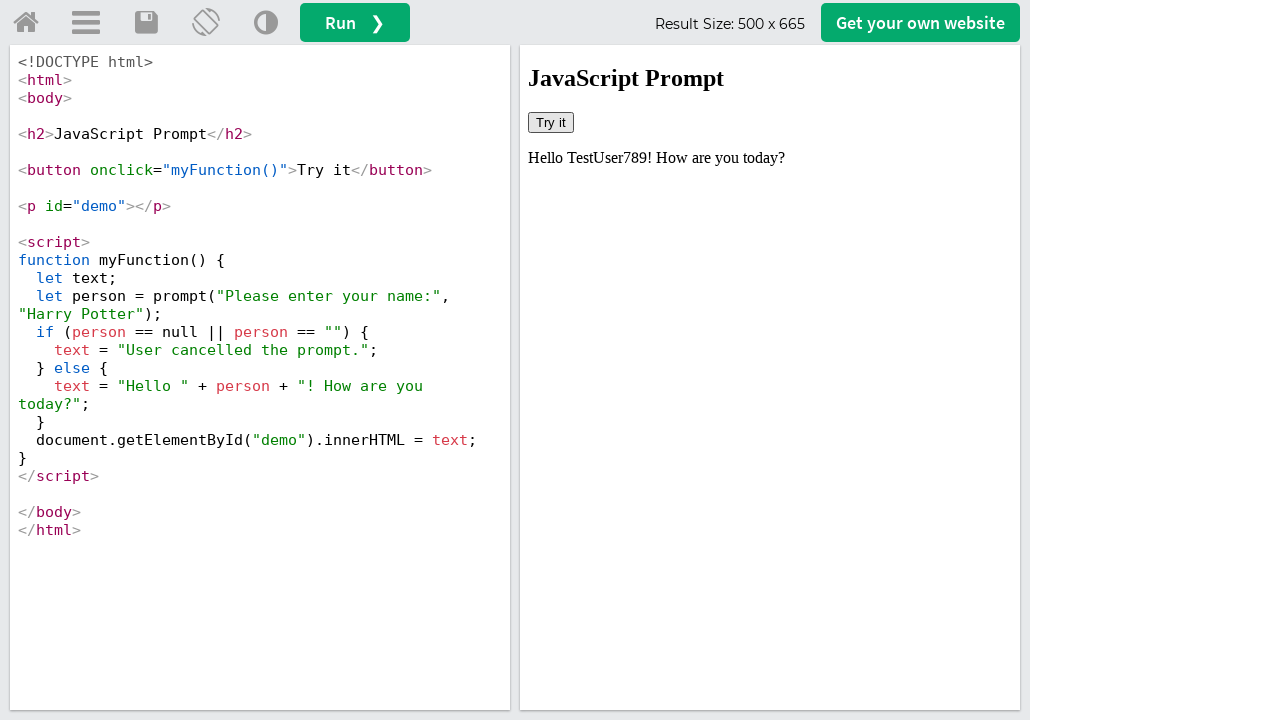

Verified result text element #demo appeared on page
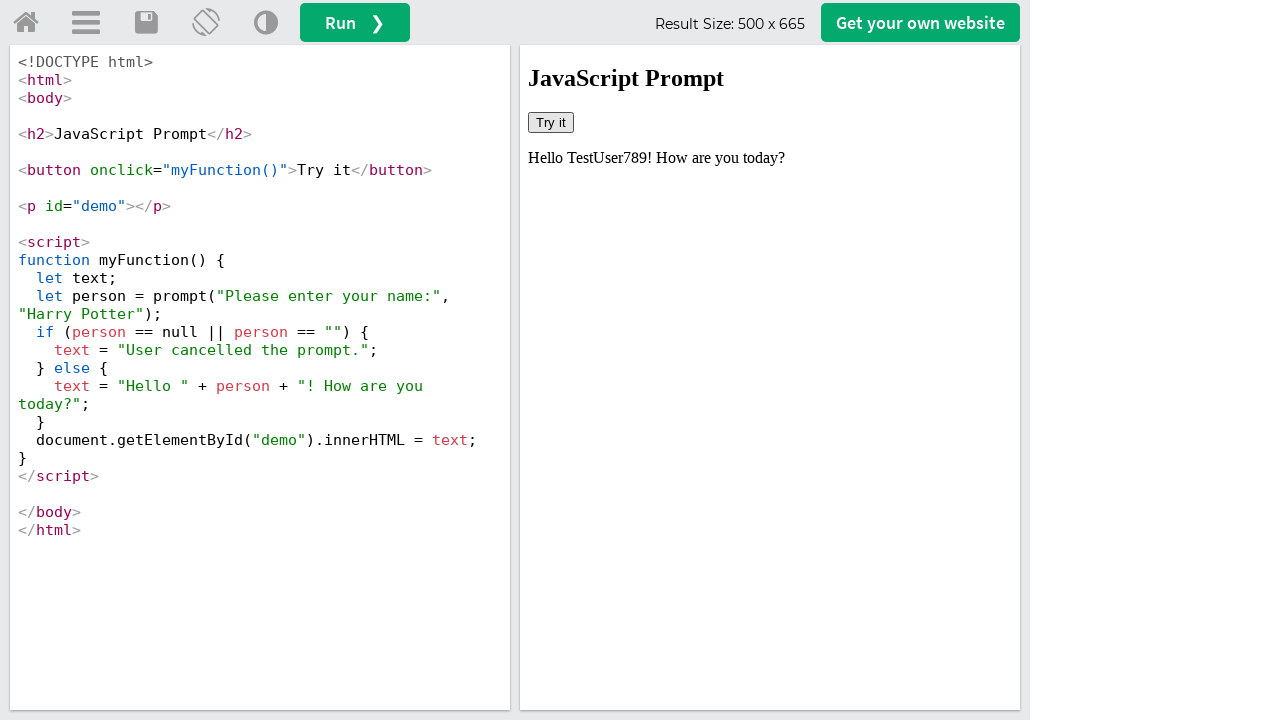

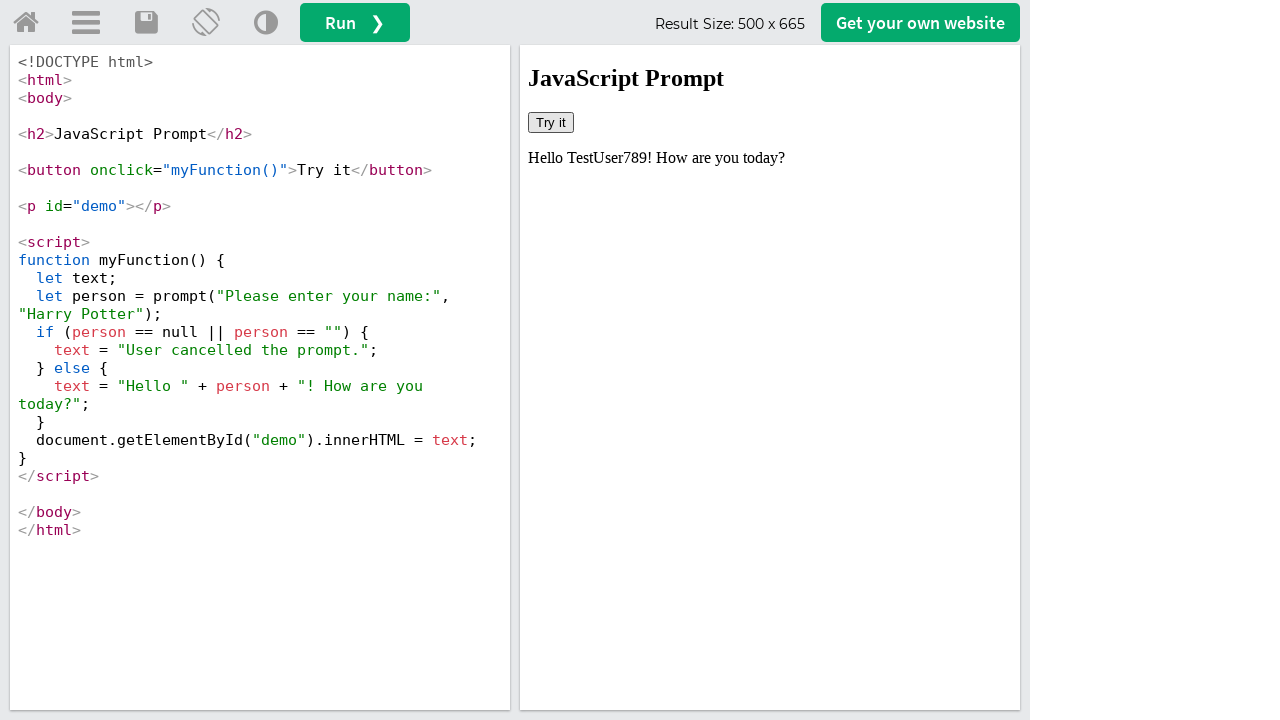